Tests the flight booking flow on BlazeDemo by selecting departure and destination cities (Boston to London), choosing a flight, filling out the passenger and payment form, and completing the purchase.

Starting URL: https://blazedemo.com/

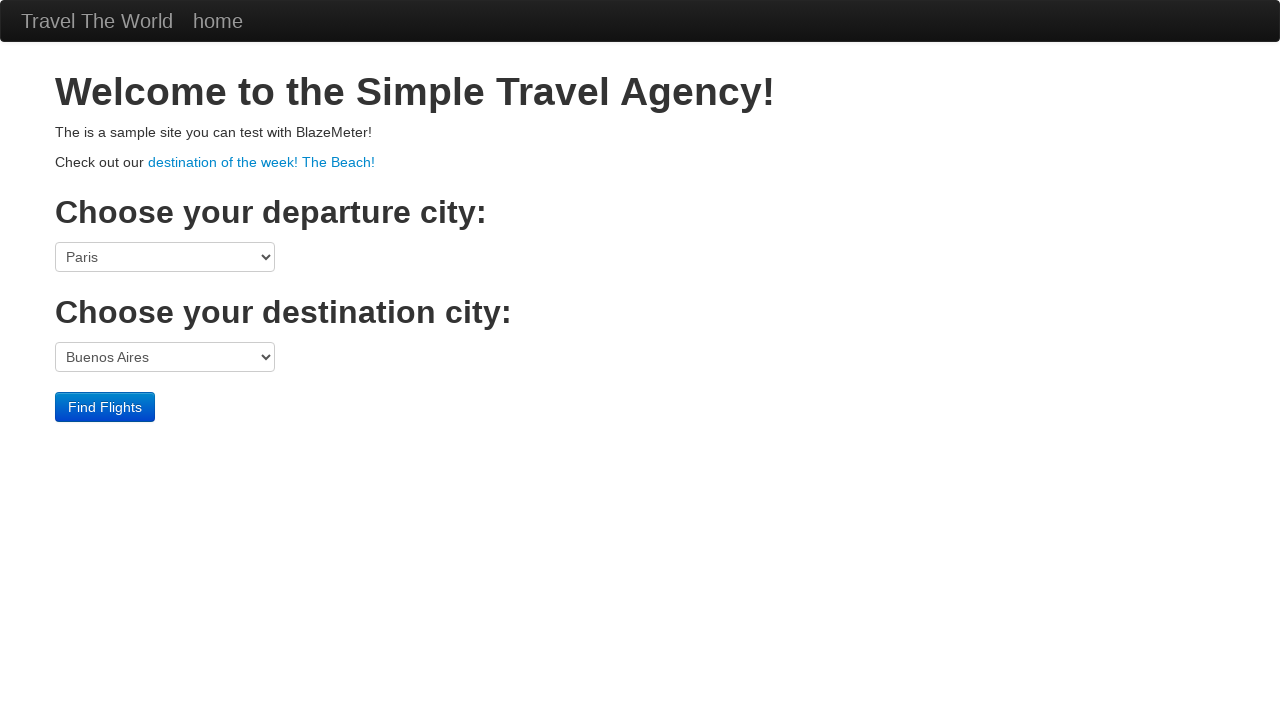

Selected Boston as departure city on select[name='fromPort']
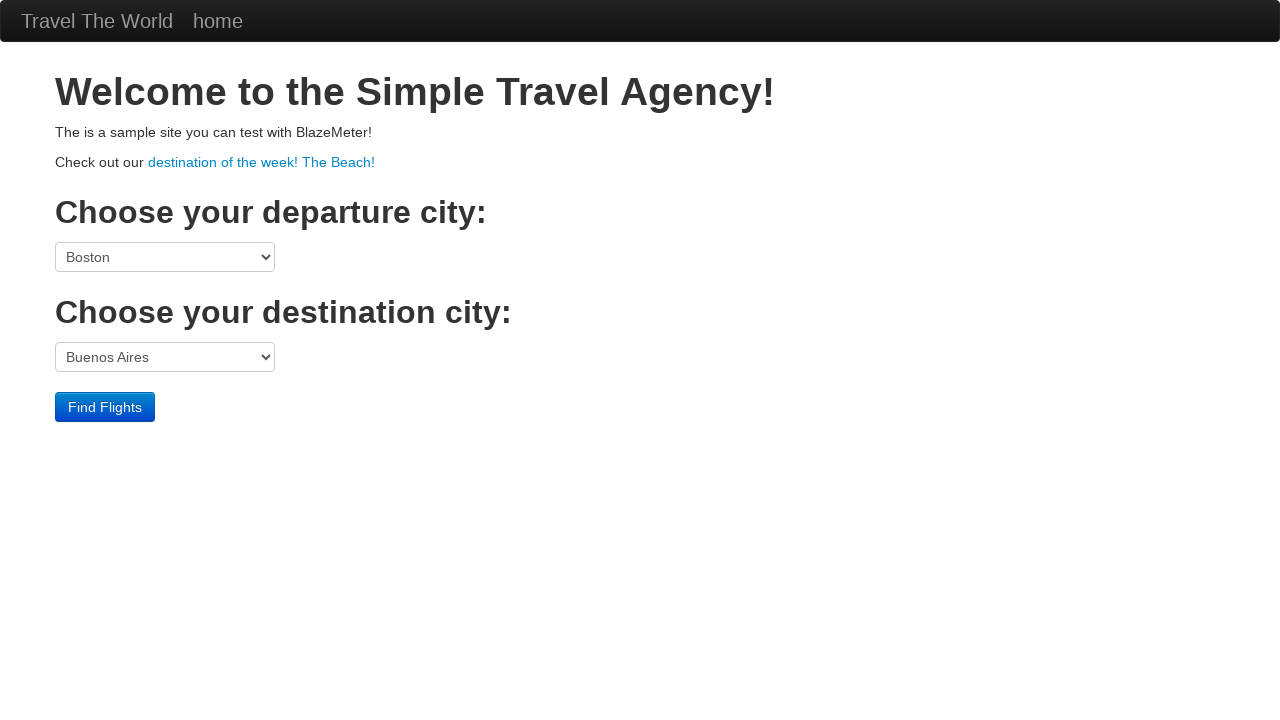

Selected London as destination city on select[name='toPort']
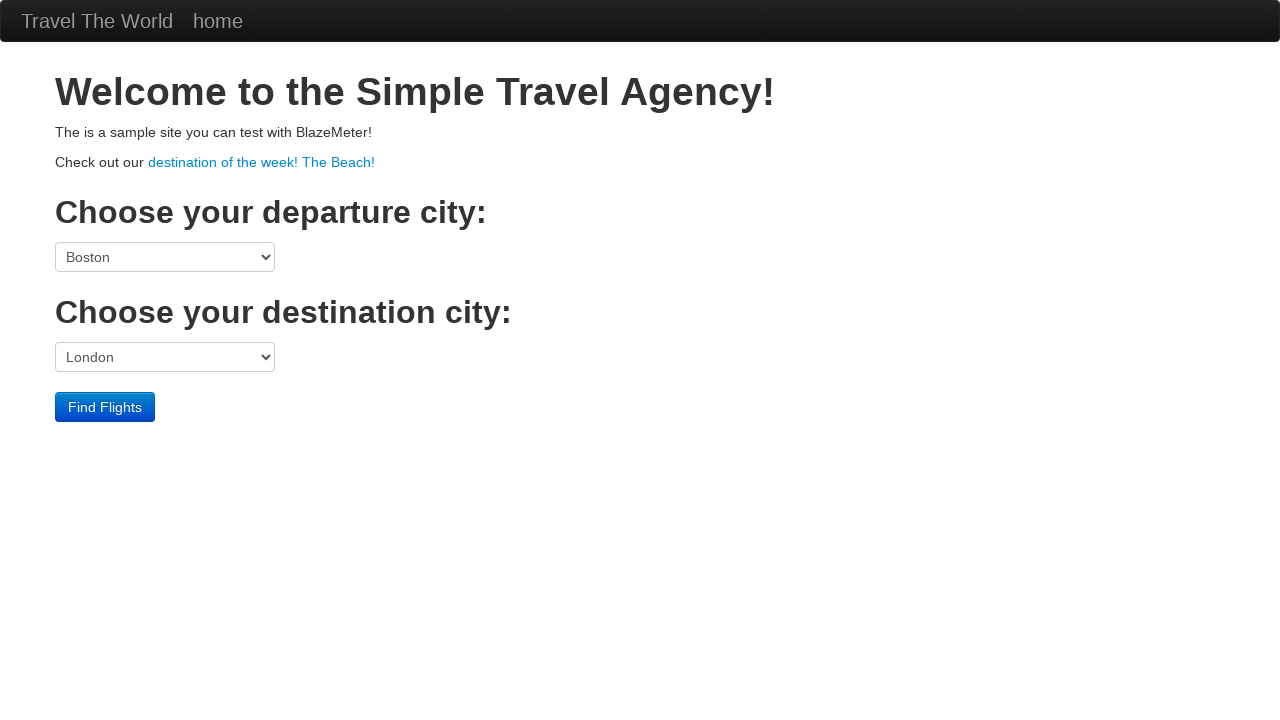

Clicked Find Flights button at (105, 407) on input[type='submit']
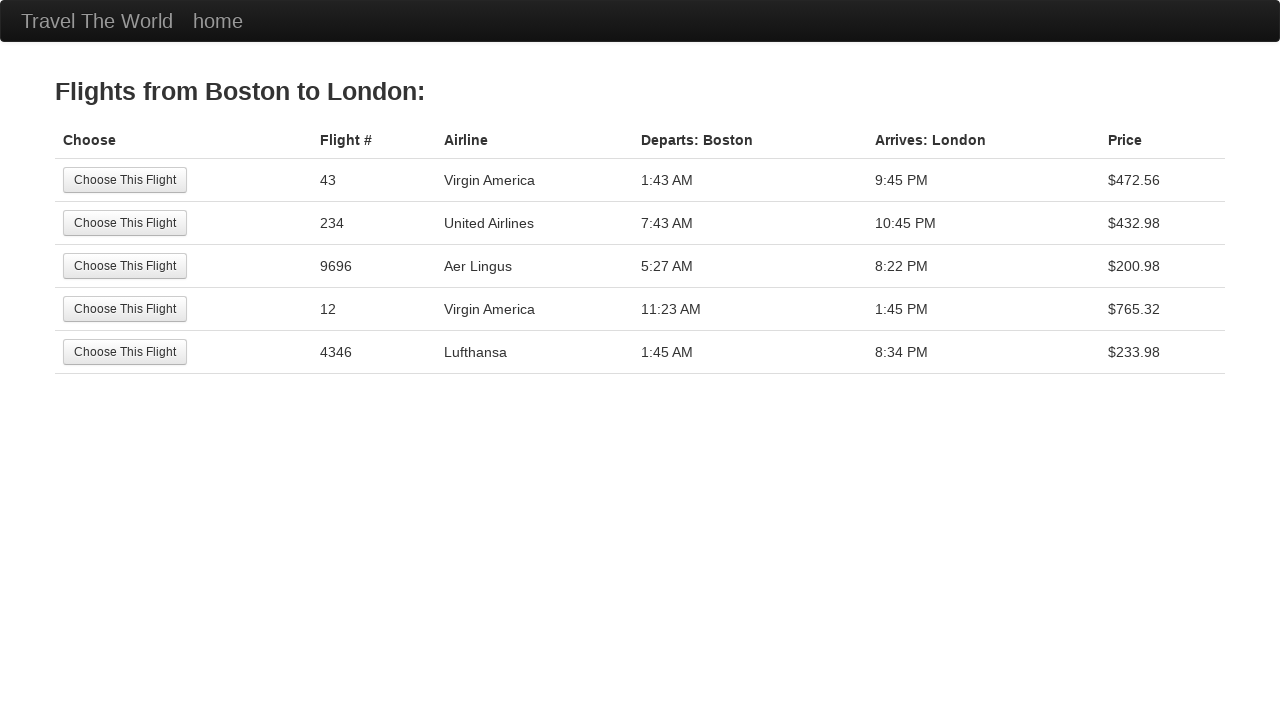

Flights table loaded
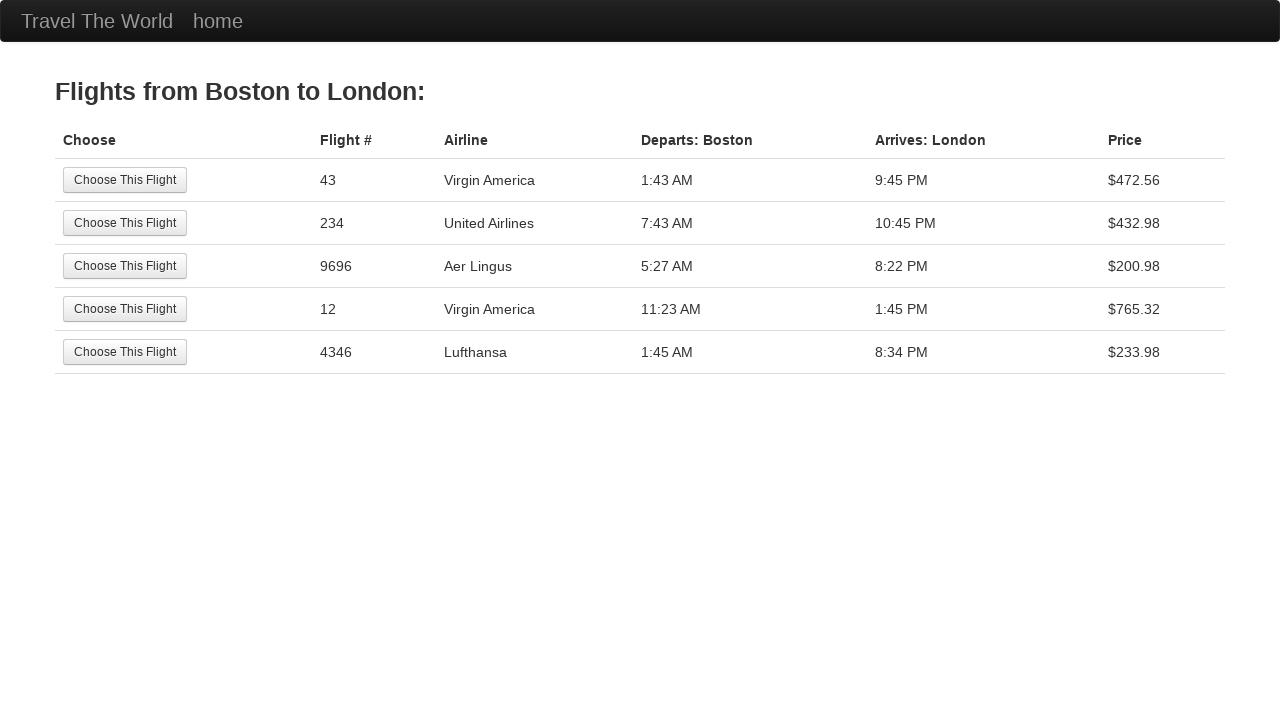

Selected the 4th flight option at (125, 309) on xpath=//table[@class='table']/tbody/tr[4]/td[1]/input
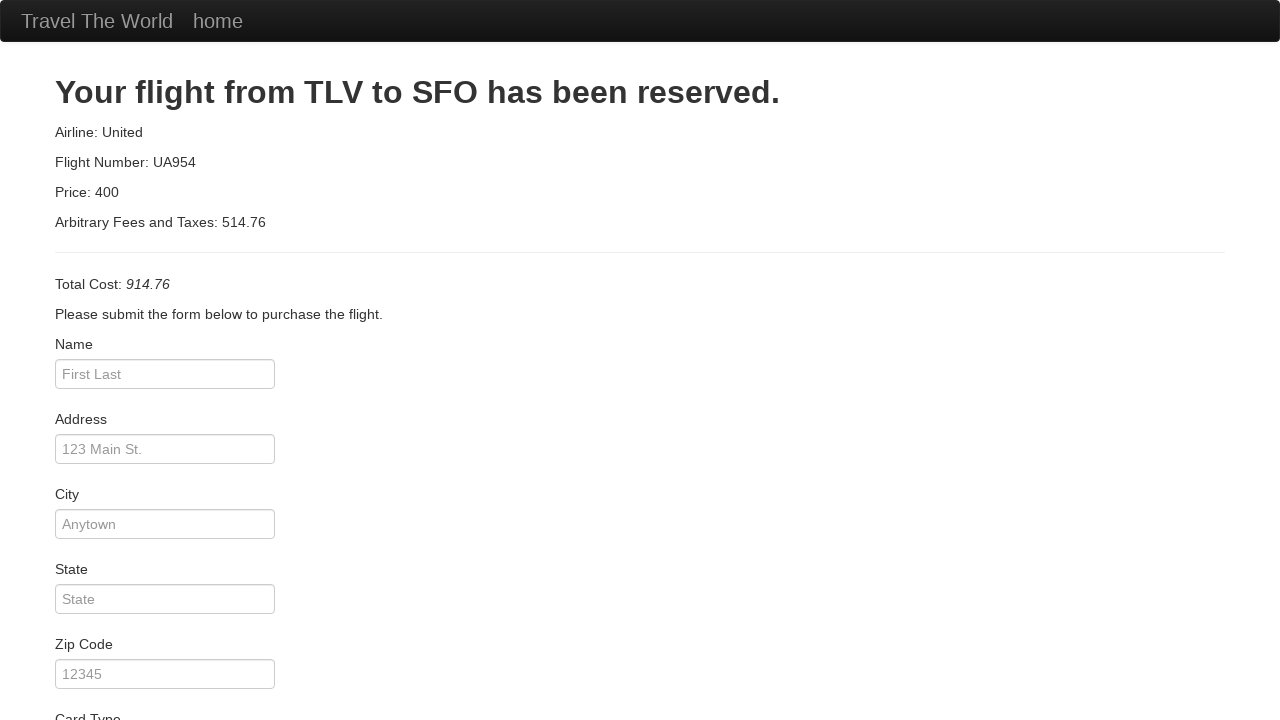

Entered passenger name: John Smith on #inputName
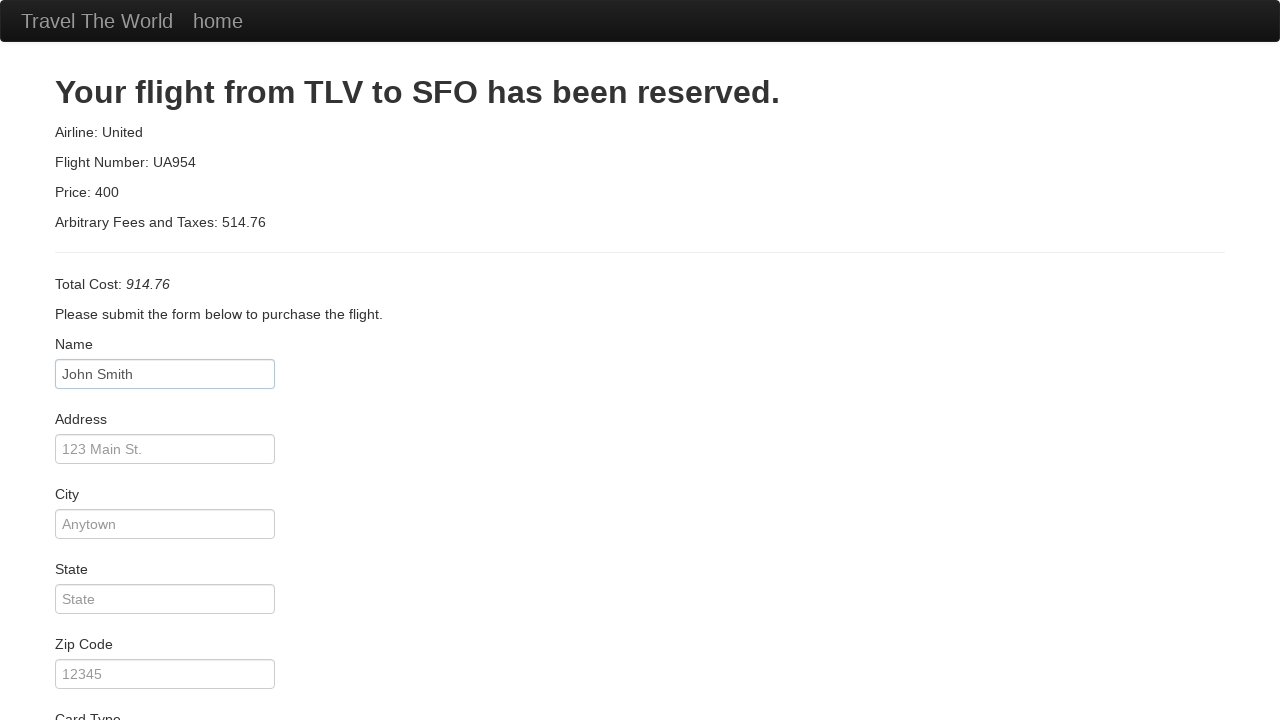

Entered passenger address: 456 Oak Avenue on #address
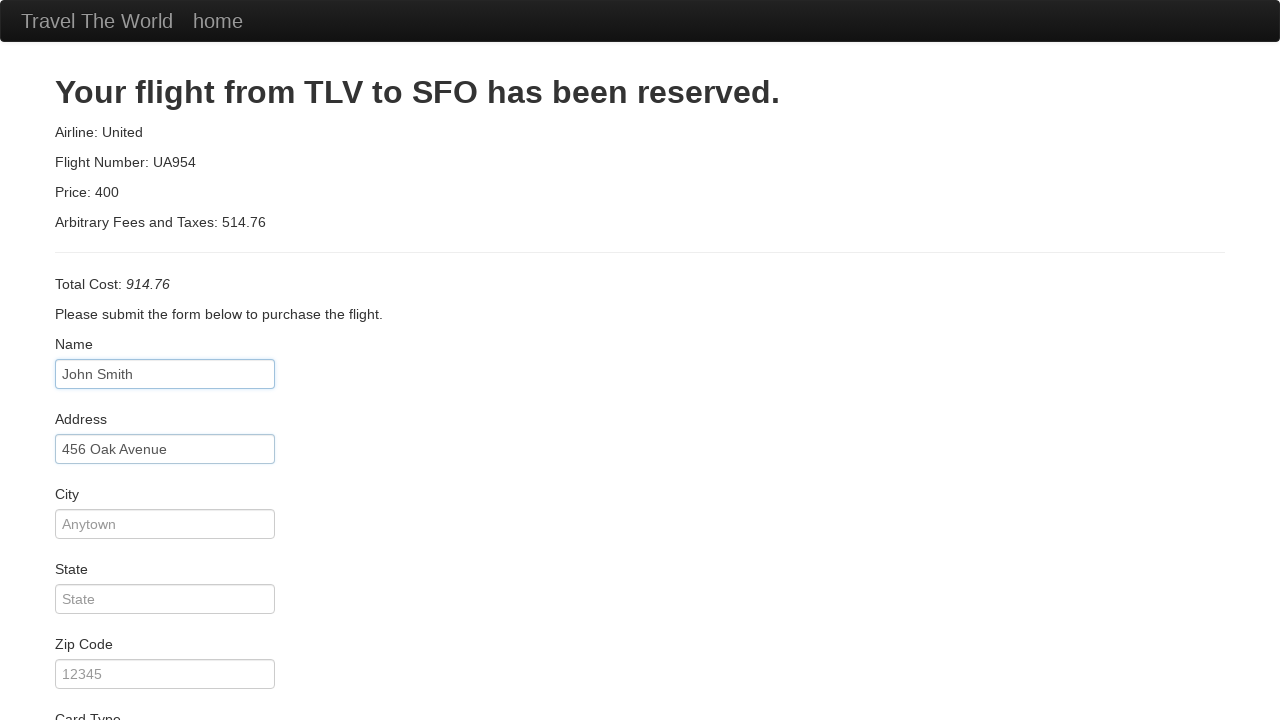

Entered city: San Francisco on #city
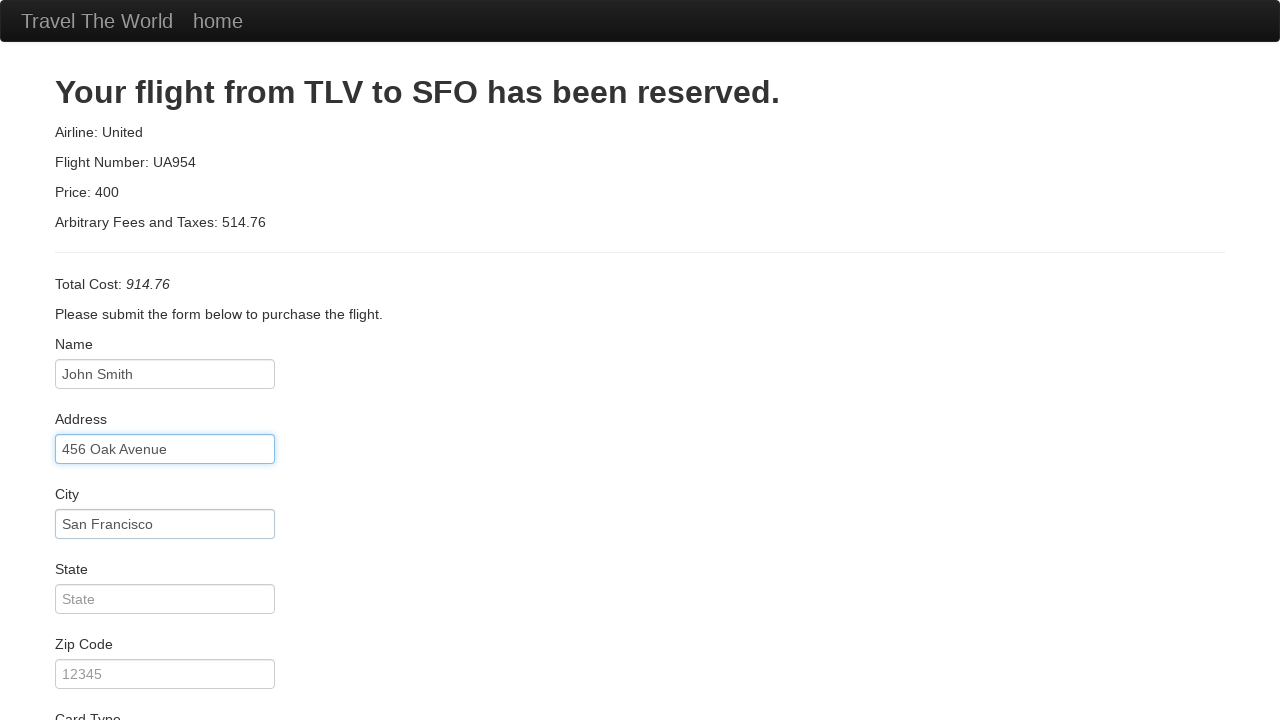

Entered state: CA on #state
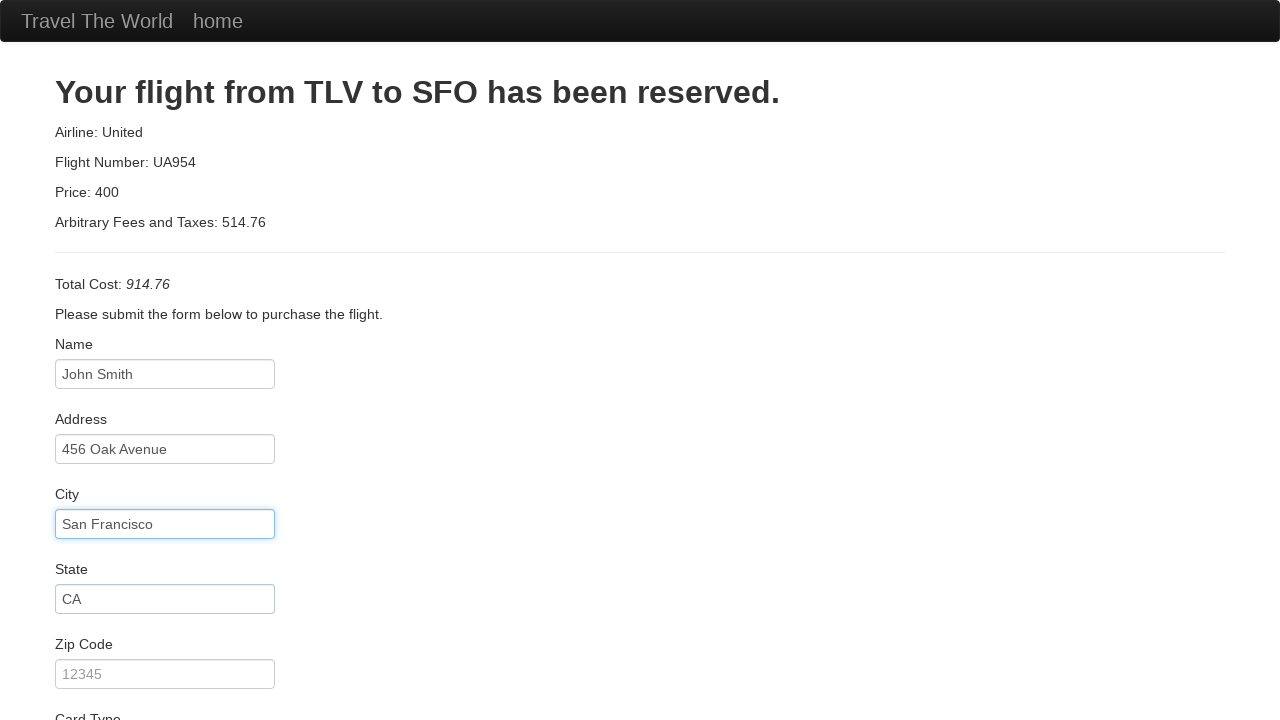

Entered zip code: 94102 on #zipCode
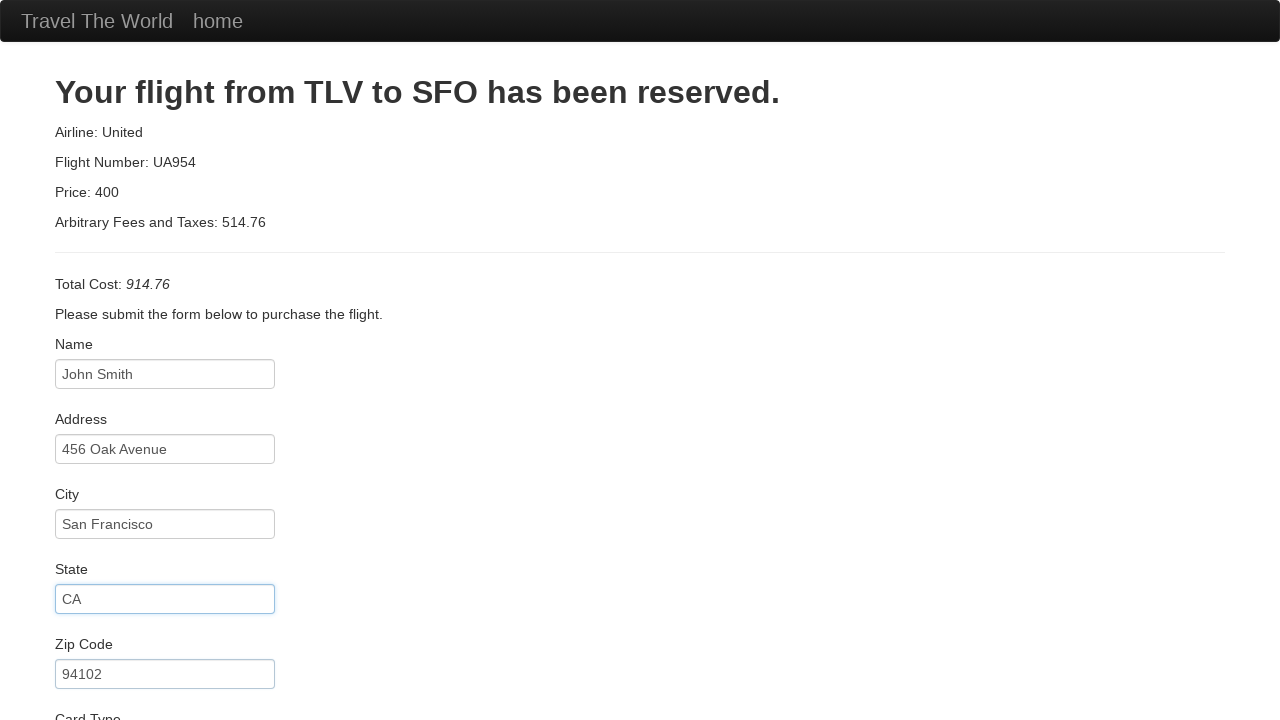

Entered credit card number on #creditCardNumber
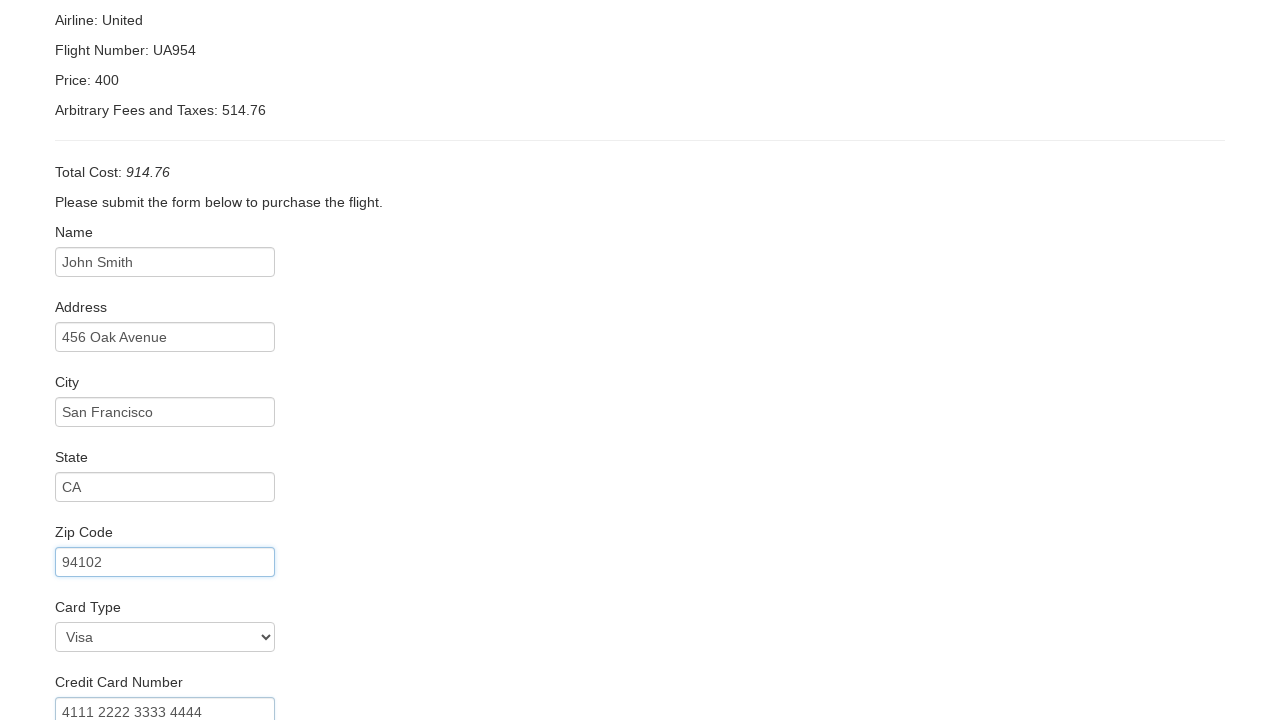

Entered name on card: John Smith on #nameOnCard
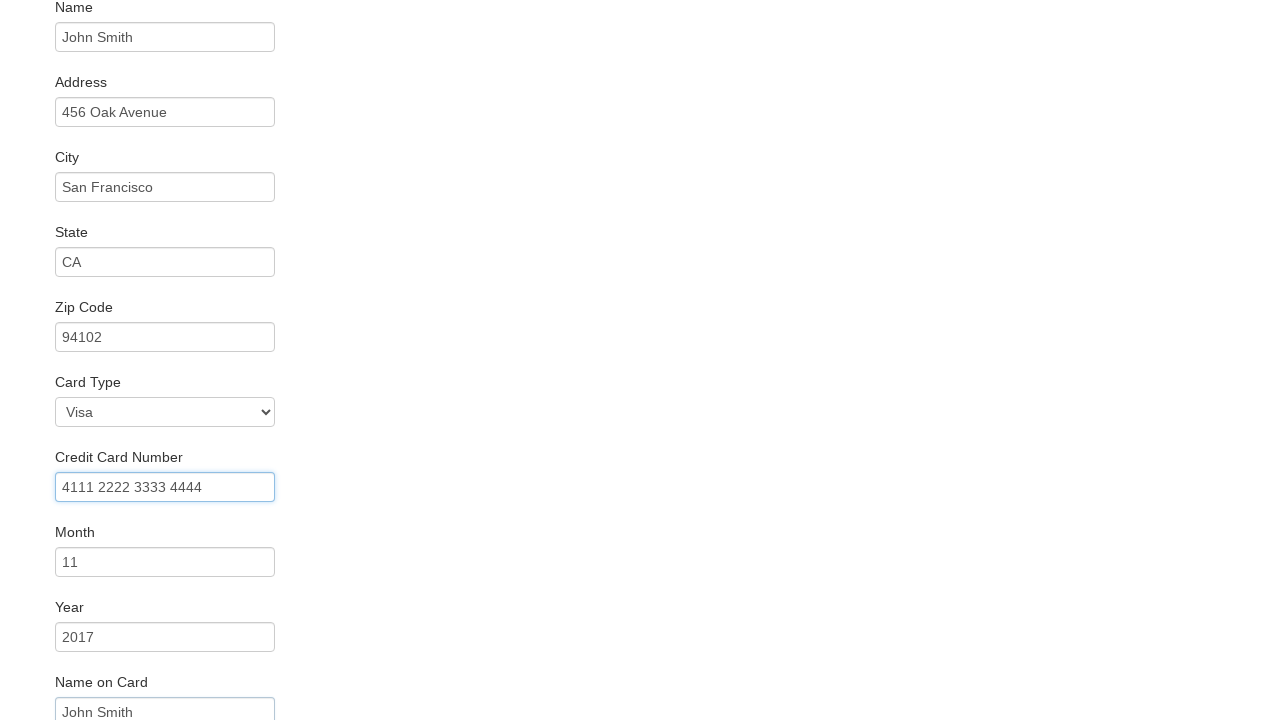

Clicked Purchase Flight button at (118, 685) on input.btn.btn-primary
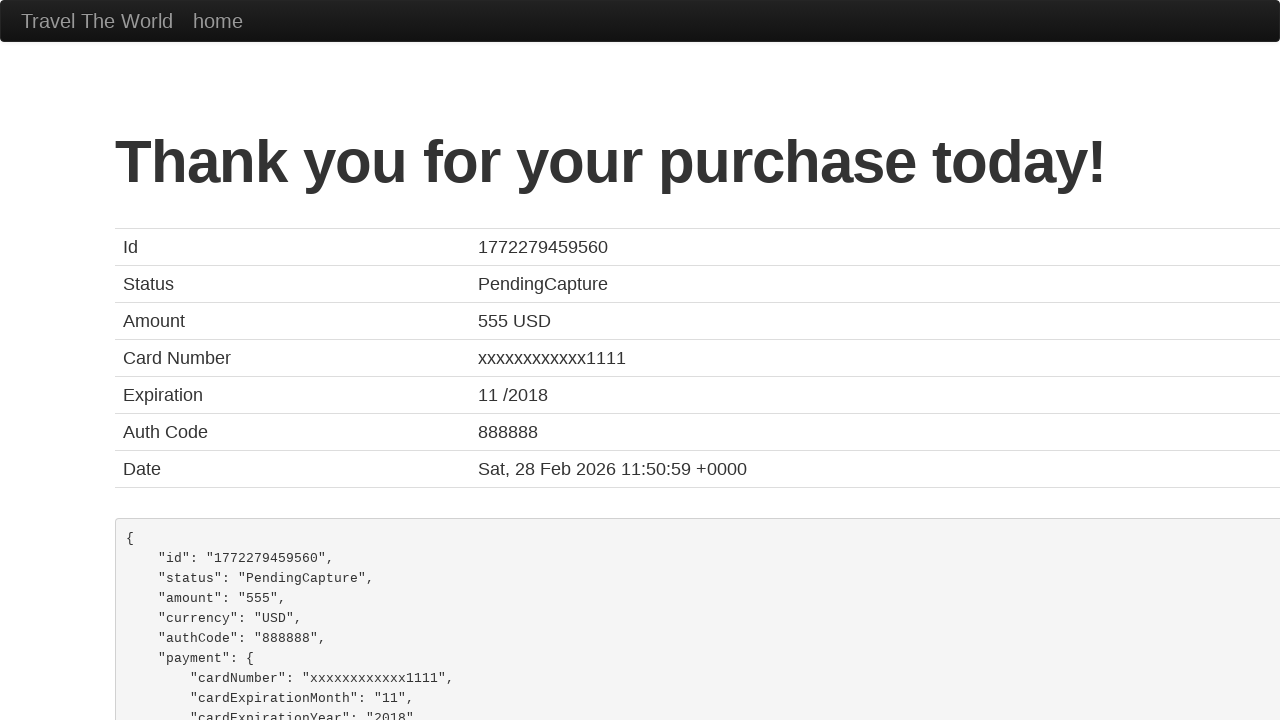

Flight booking confirmation page loaded
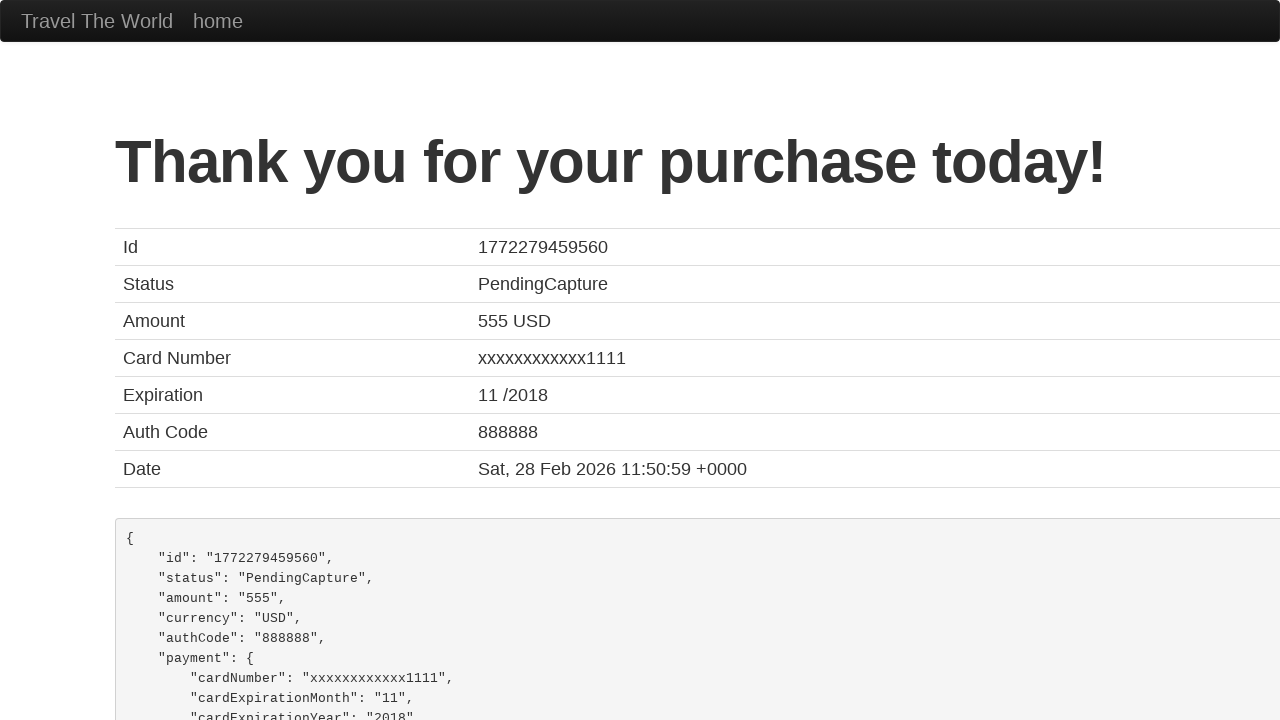

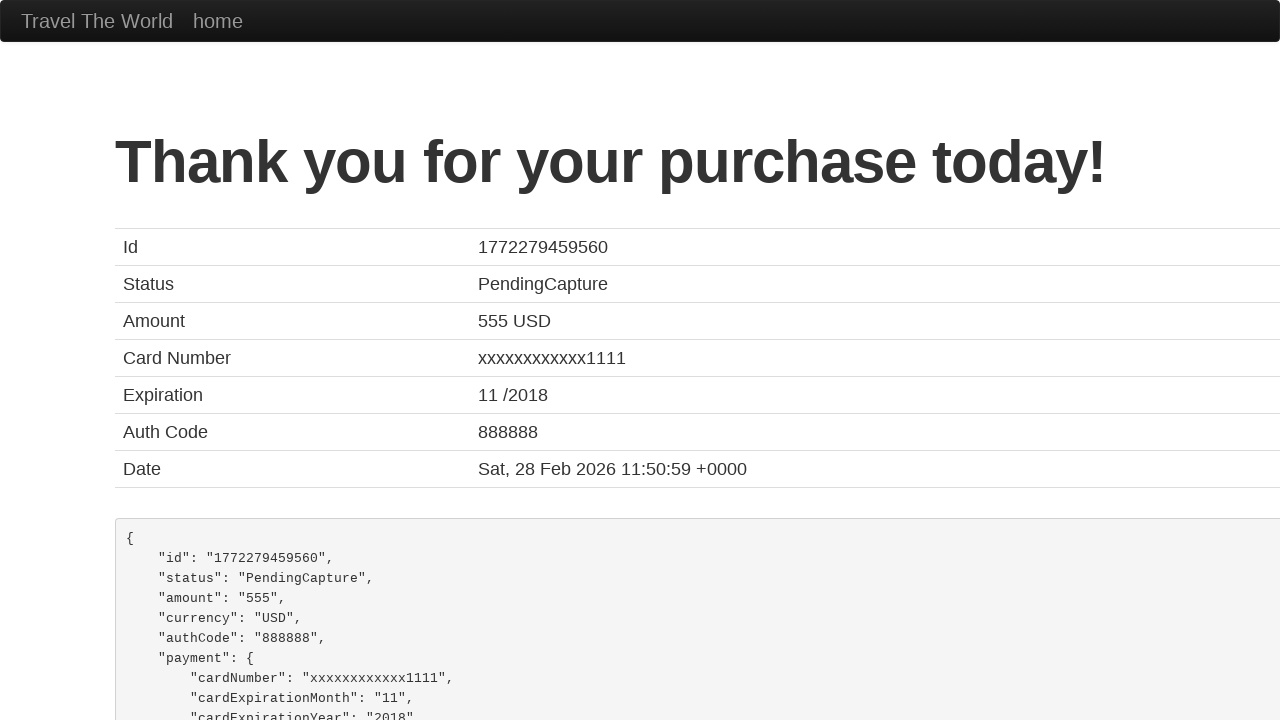